Tests form field interactions on a practice automation website by filling out a form with name, password, selecting checkboxes for favorite drinks, radio buttons for favorite color, dropdown for automation preference, email, and message, then submitting the form.

Starting URL: https://practice-automation.com/form-fields/

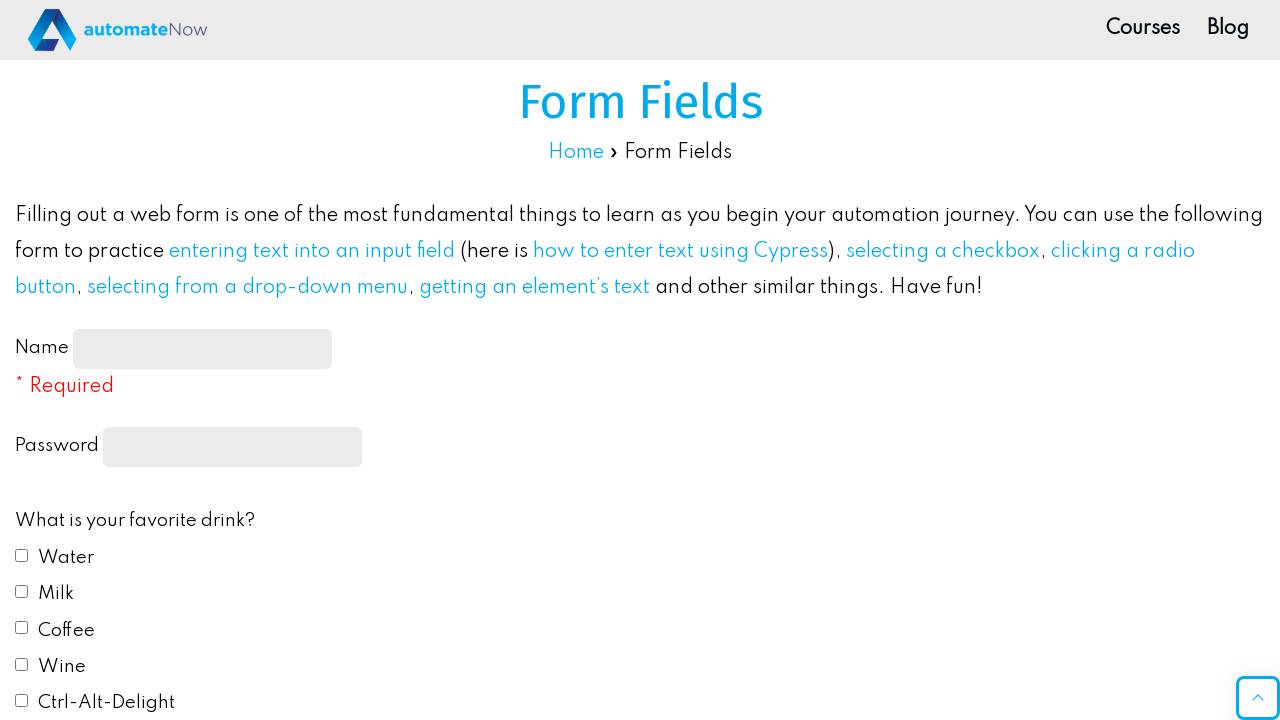

Filled name field with 'John Smith' on #name-input
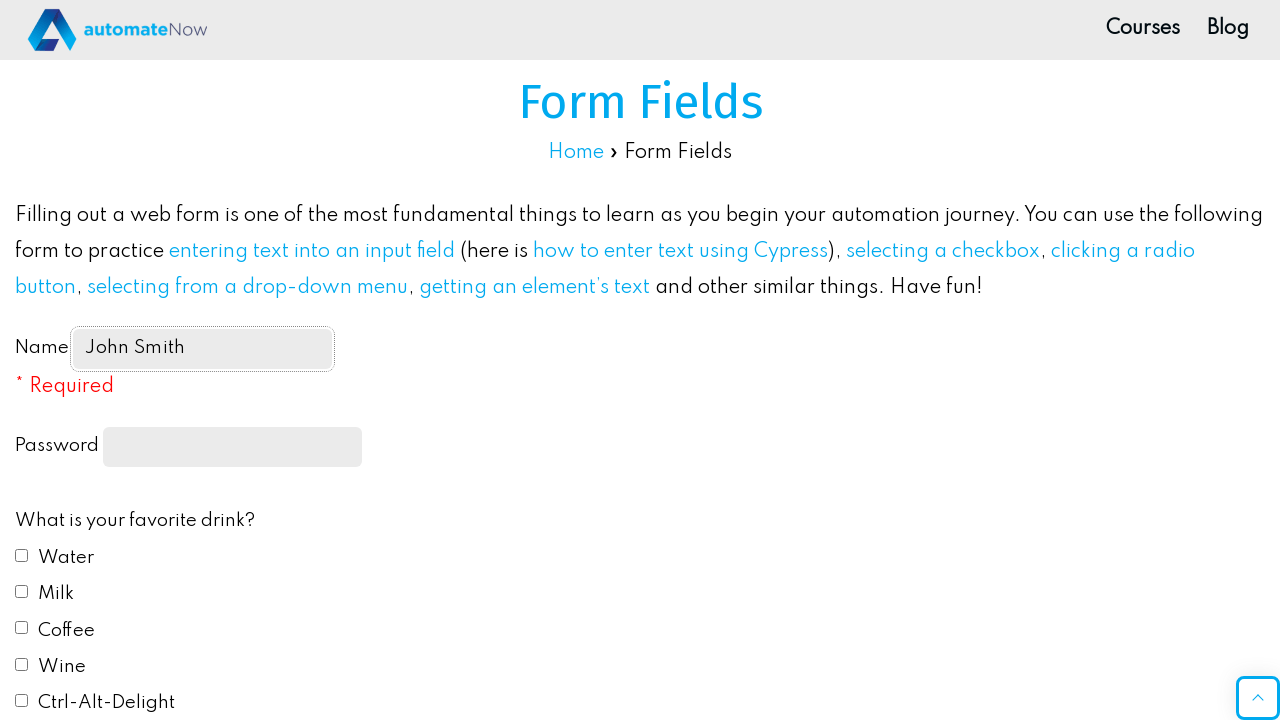

Filled password field with 'SecurePass123' on input[type='password']
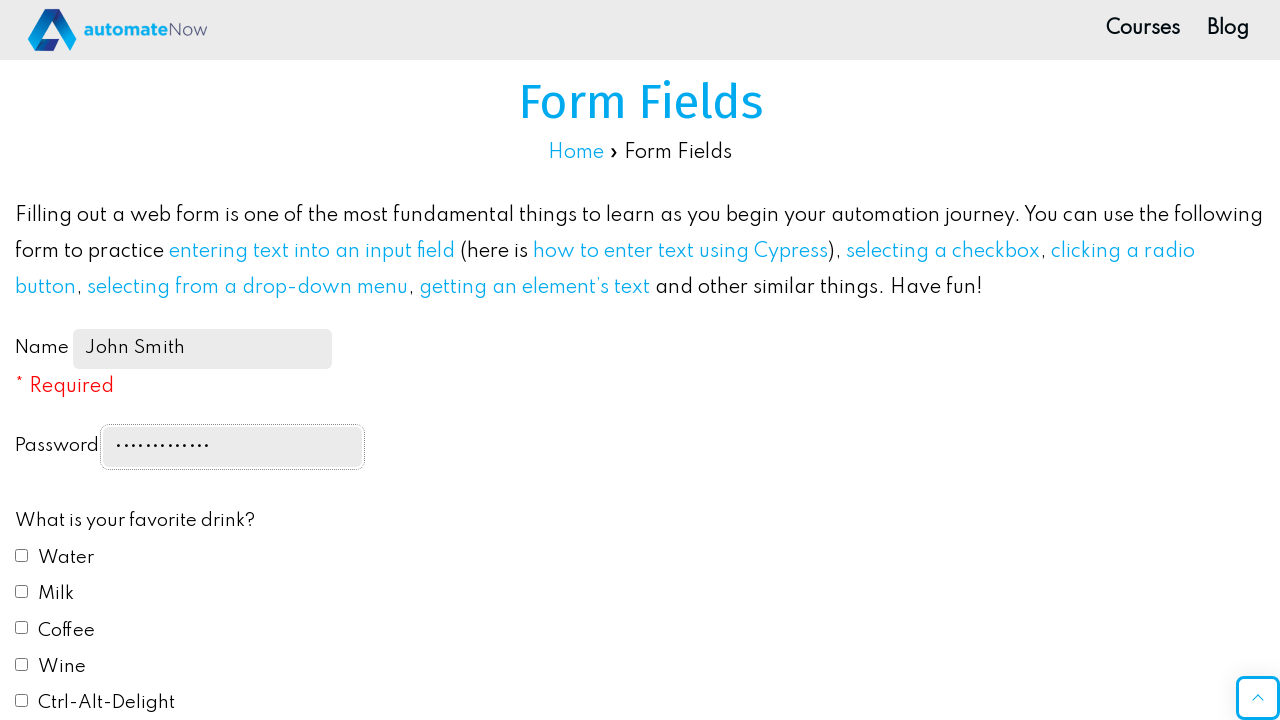

Selected Water checkbox for favorite drinks at (22, 555) on #drink1
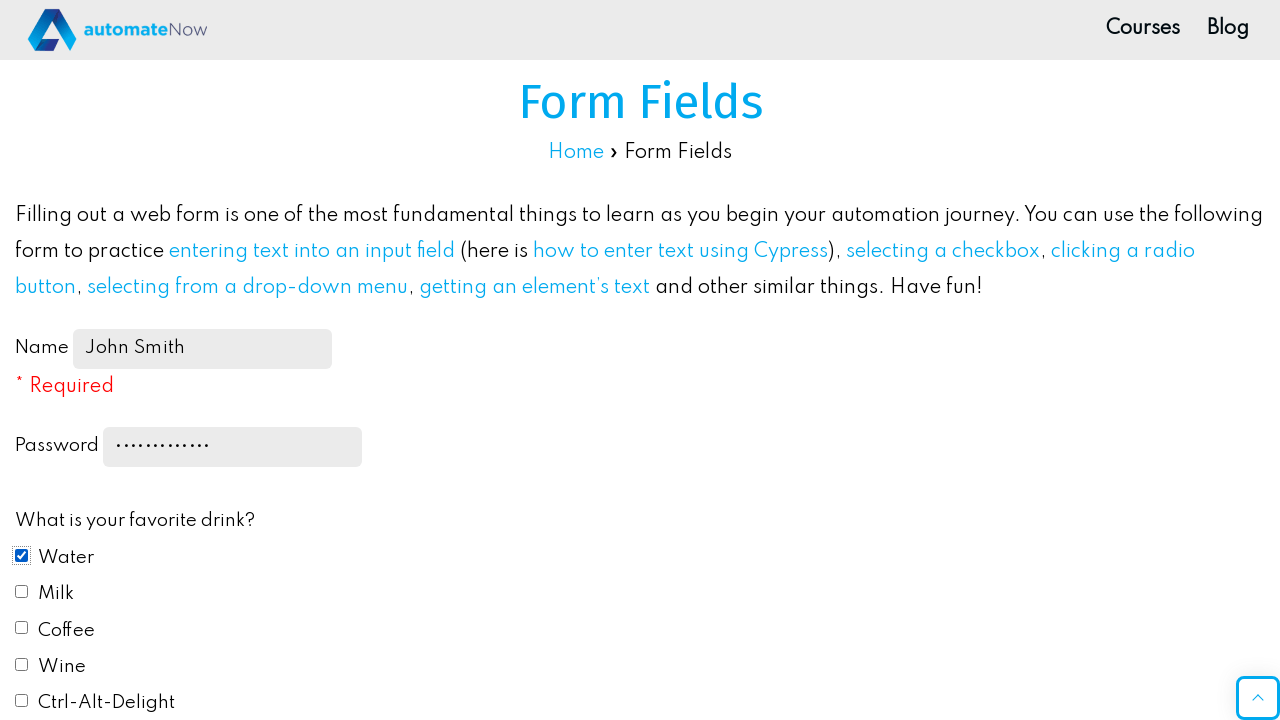

Selected Coffee checkbox for favorite drinks at (22, 628) on #drink3
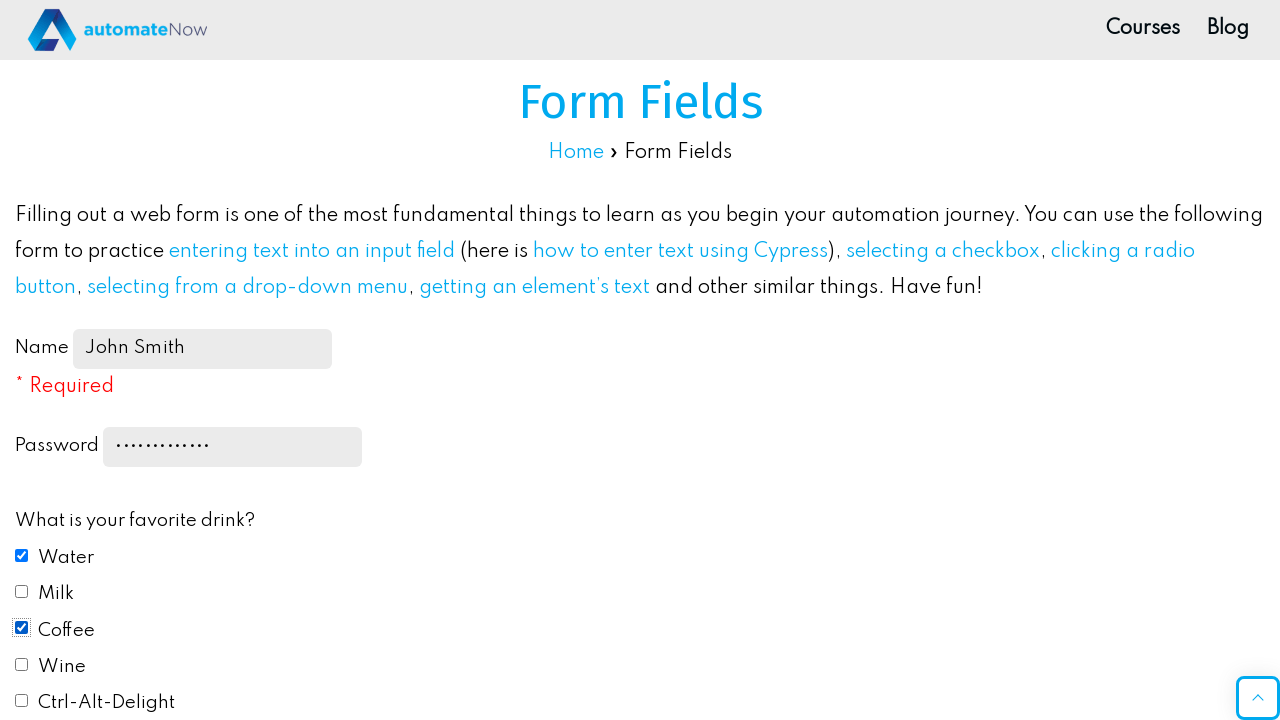

Selected Blue radio button for favorite color at (22, 361) on #color2
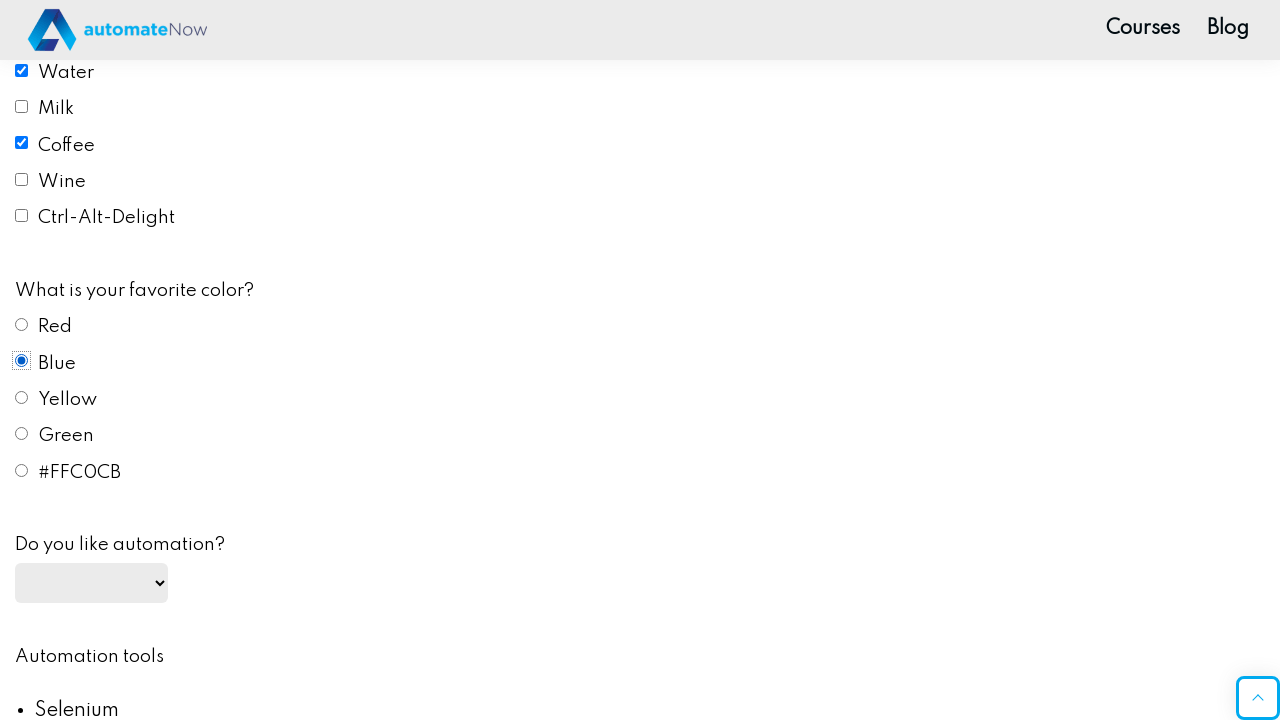

Selected 'yes' from automation preference dropdown on #automation
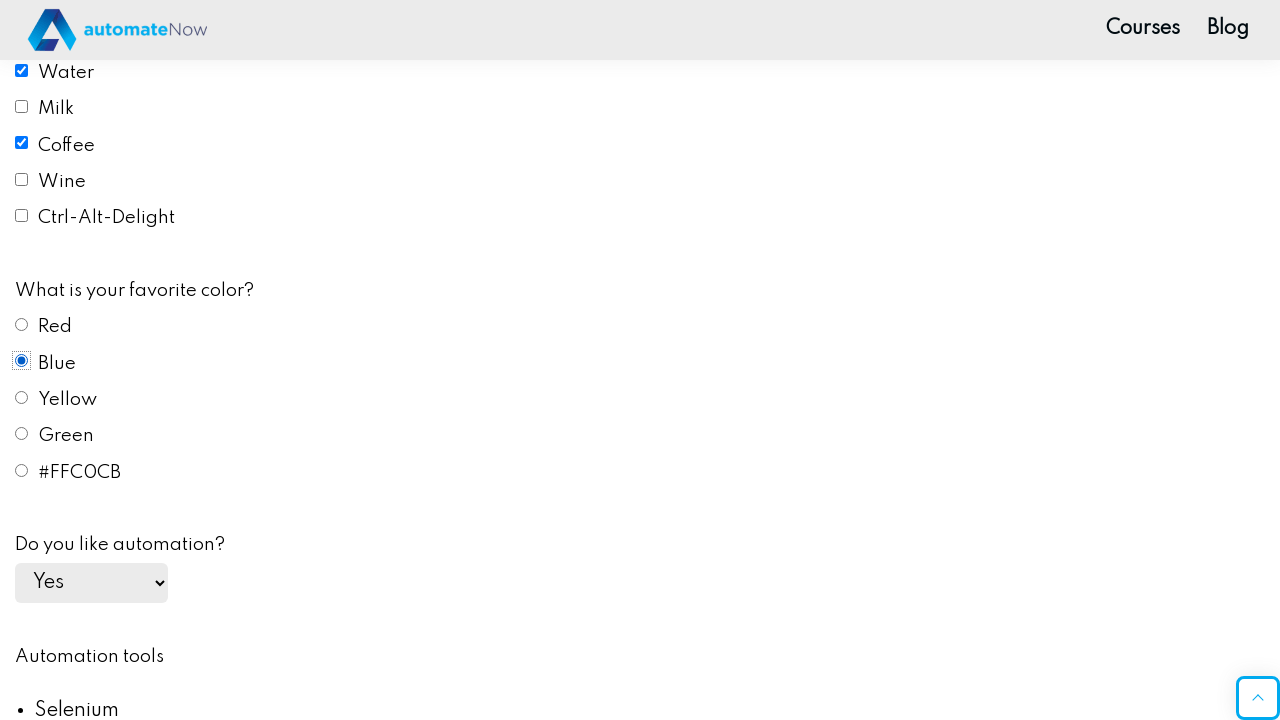

Filled email field with 'johnsmith@example.com' on #email
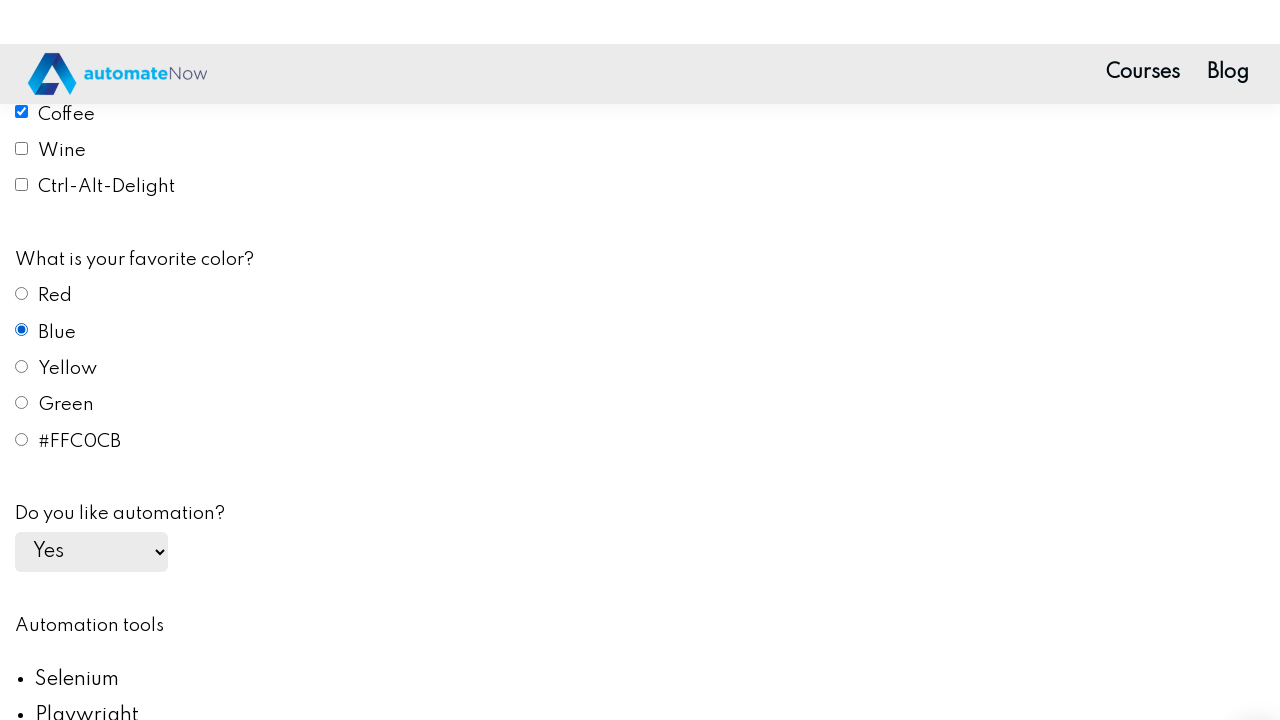

Filled message textarea with test message on #message
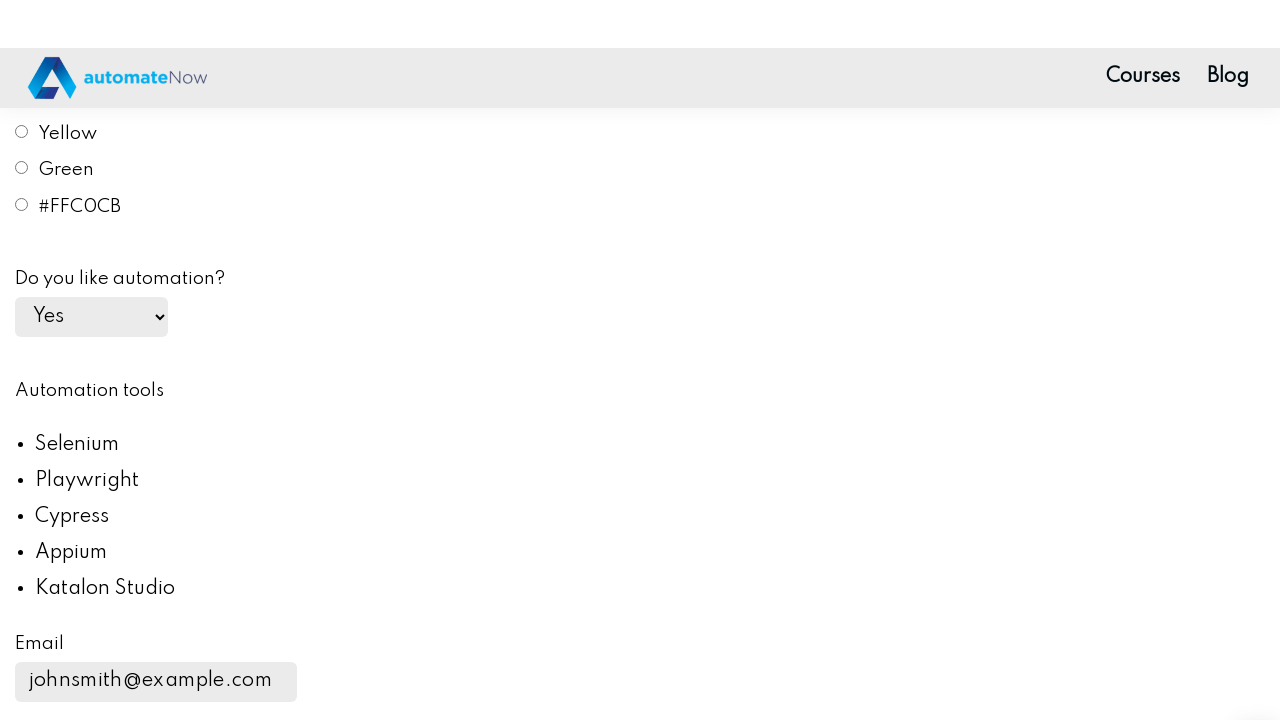

Clicked submit button to submit the form at (108, 361) on #submit-btn
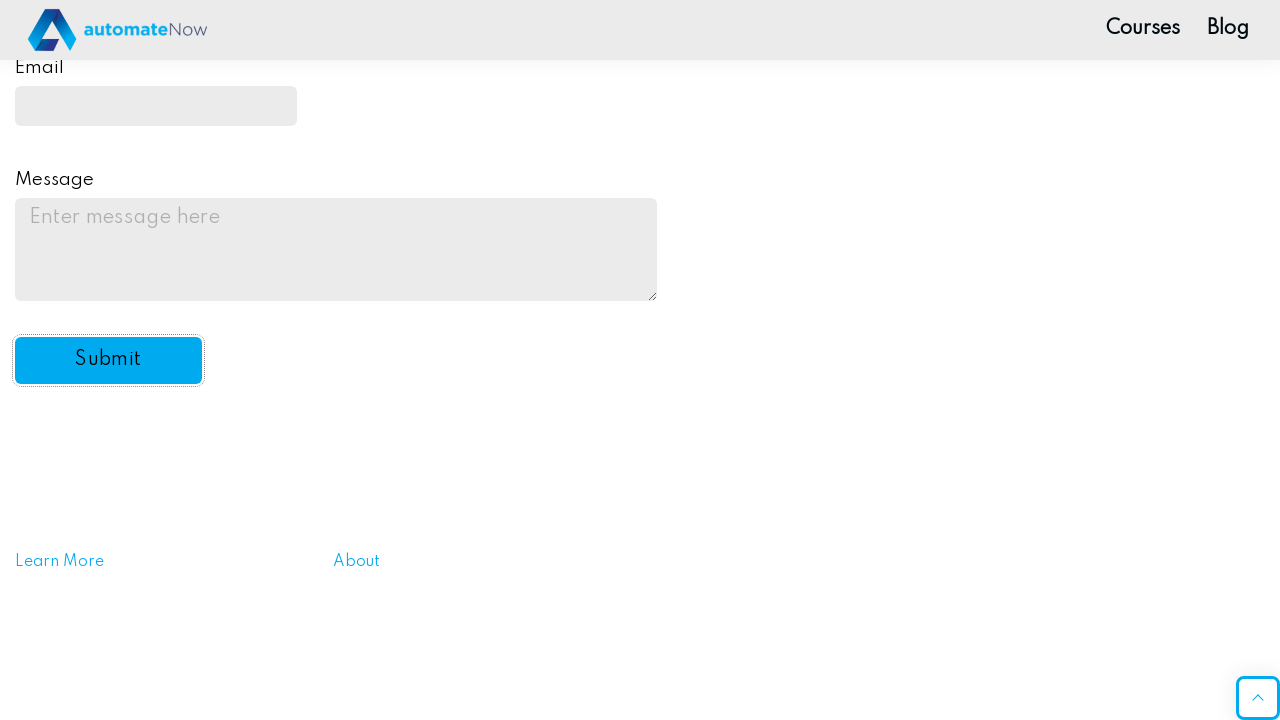

Set up dialog handler to accept alerts
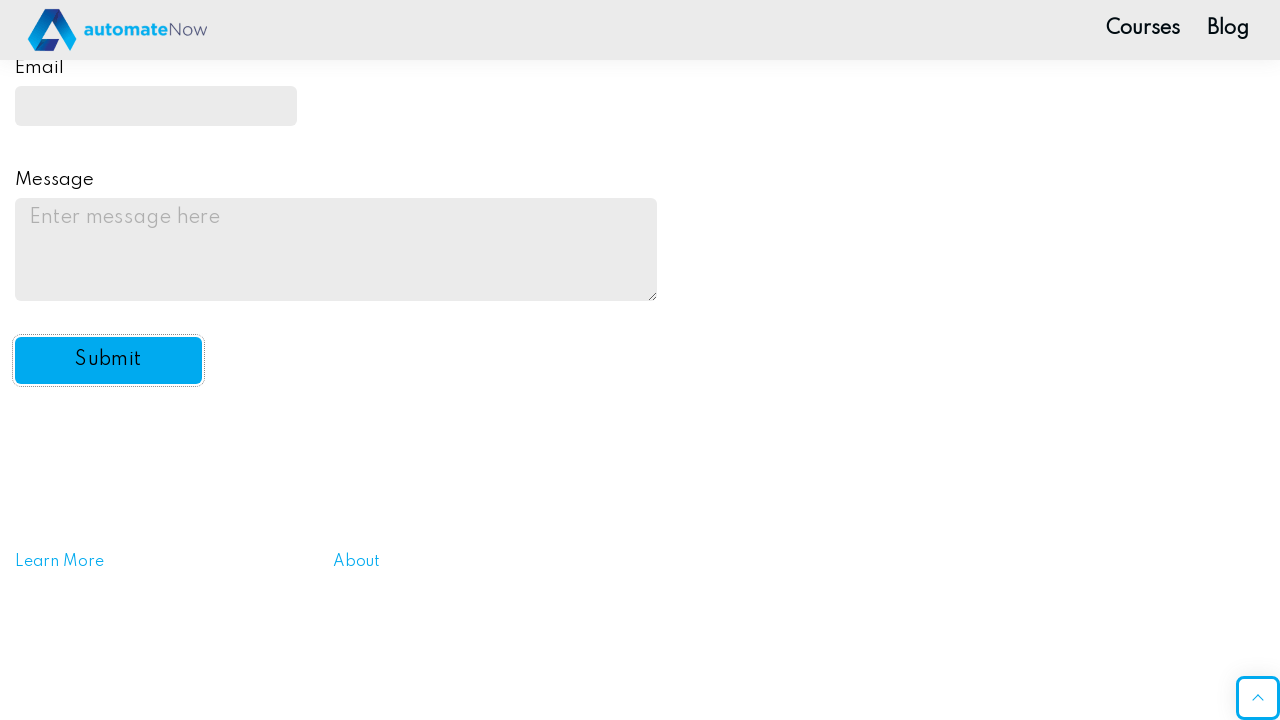

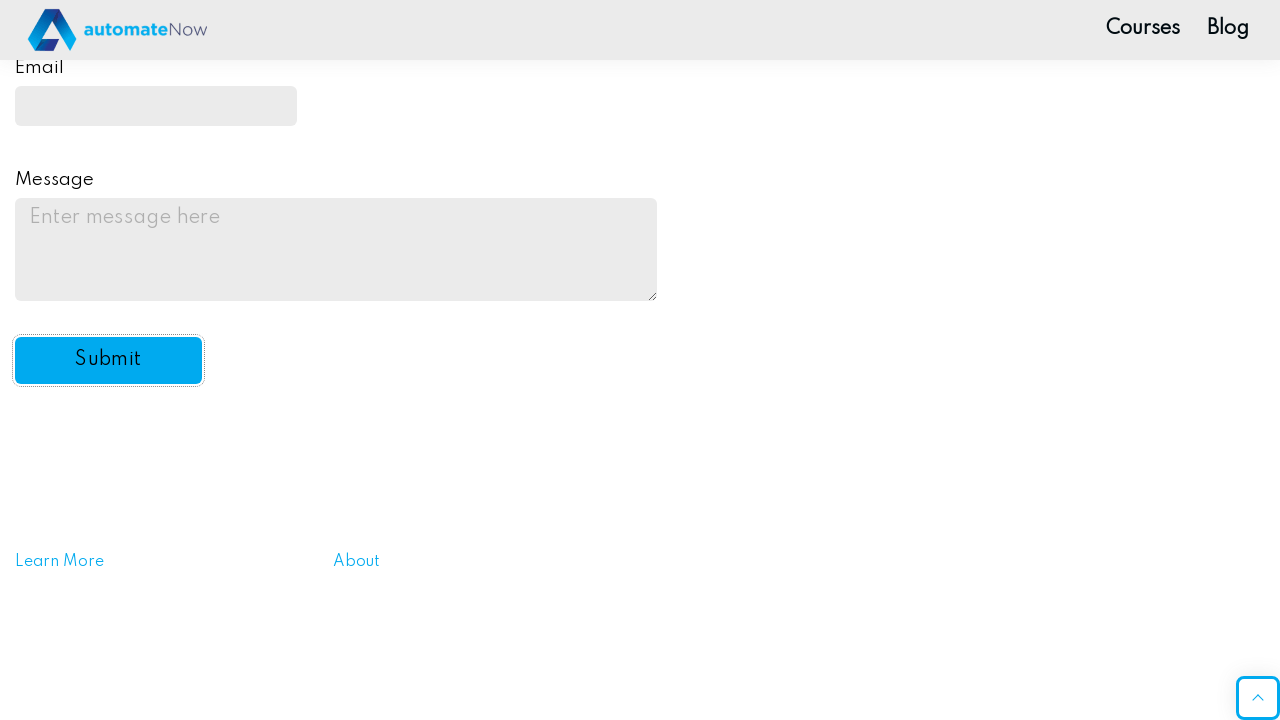